Tests navigation through product categories (Phones, Laptops, Monitors) on the demoblaze e-commerce demo site and verifies that the first product in each category is displayed correctly.

Starting URL: https://www.demoblaze.com

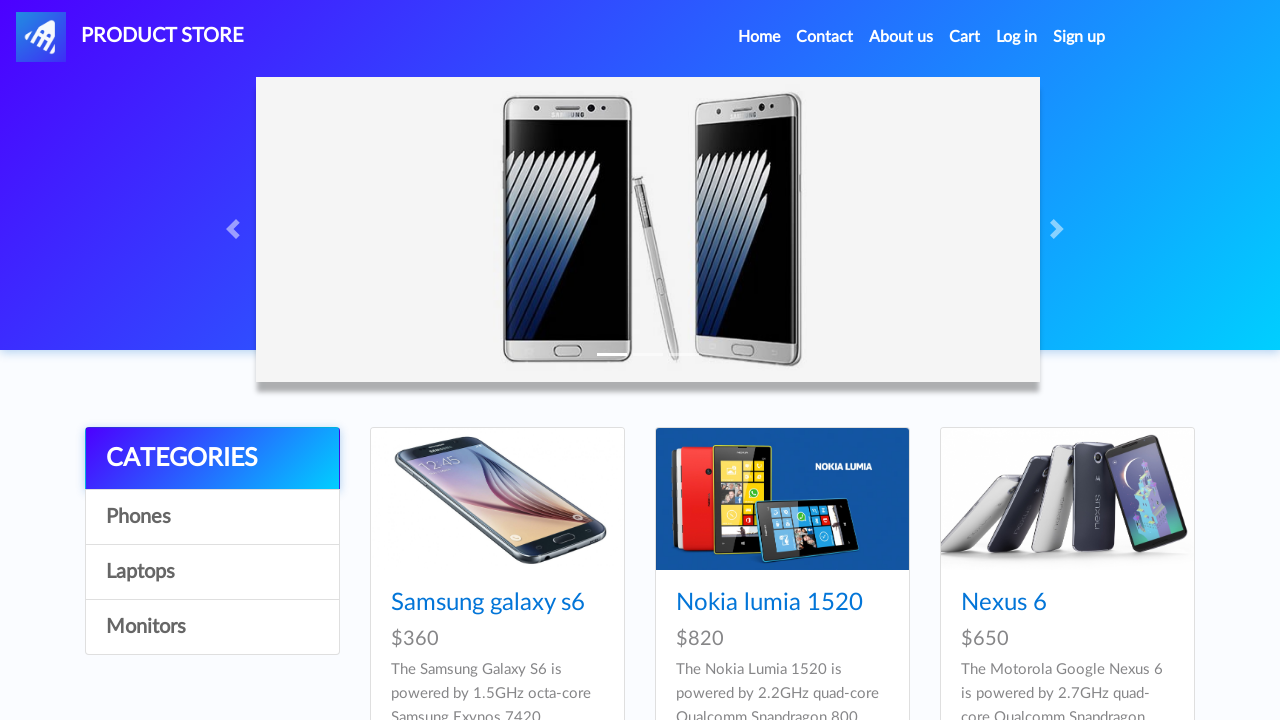

Clicked on Phones category at (212, 517) on a:has-text('Phones')
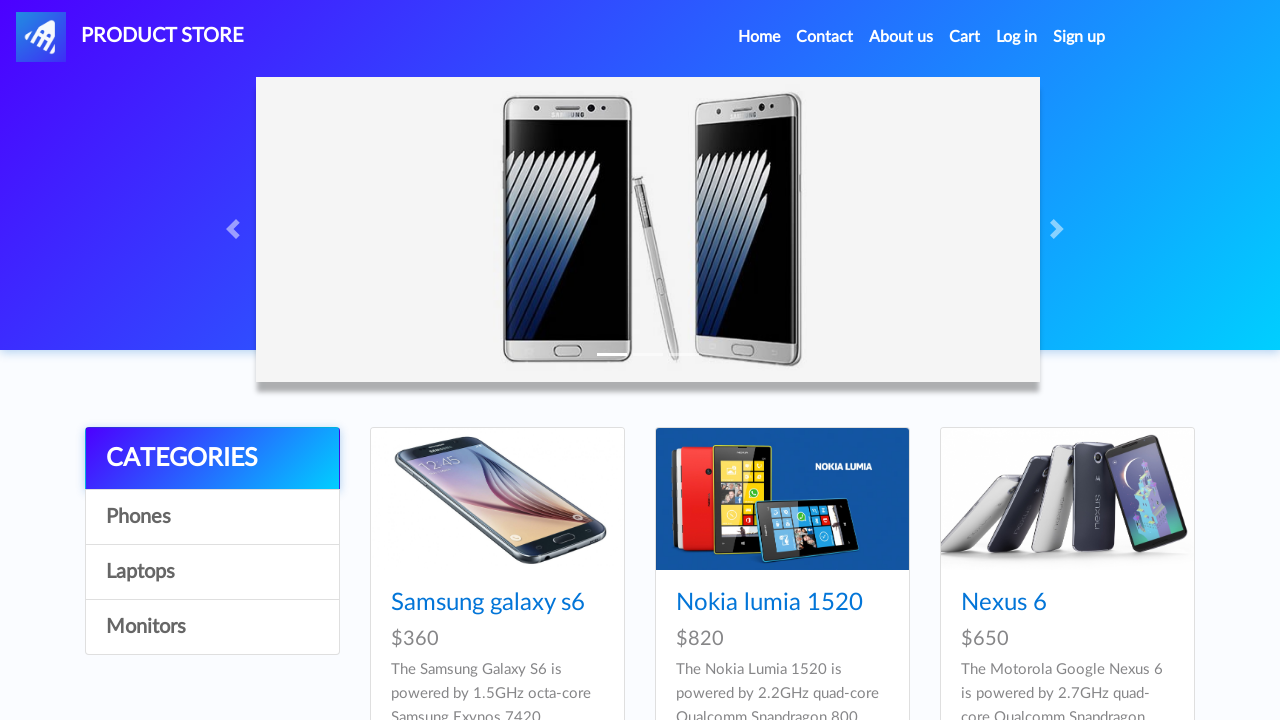

First phone product element loaded
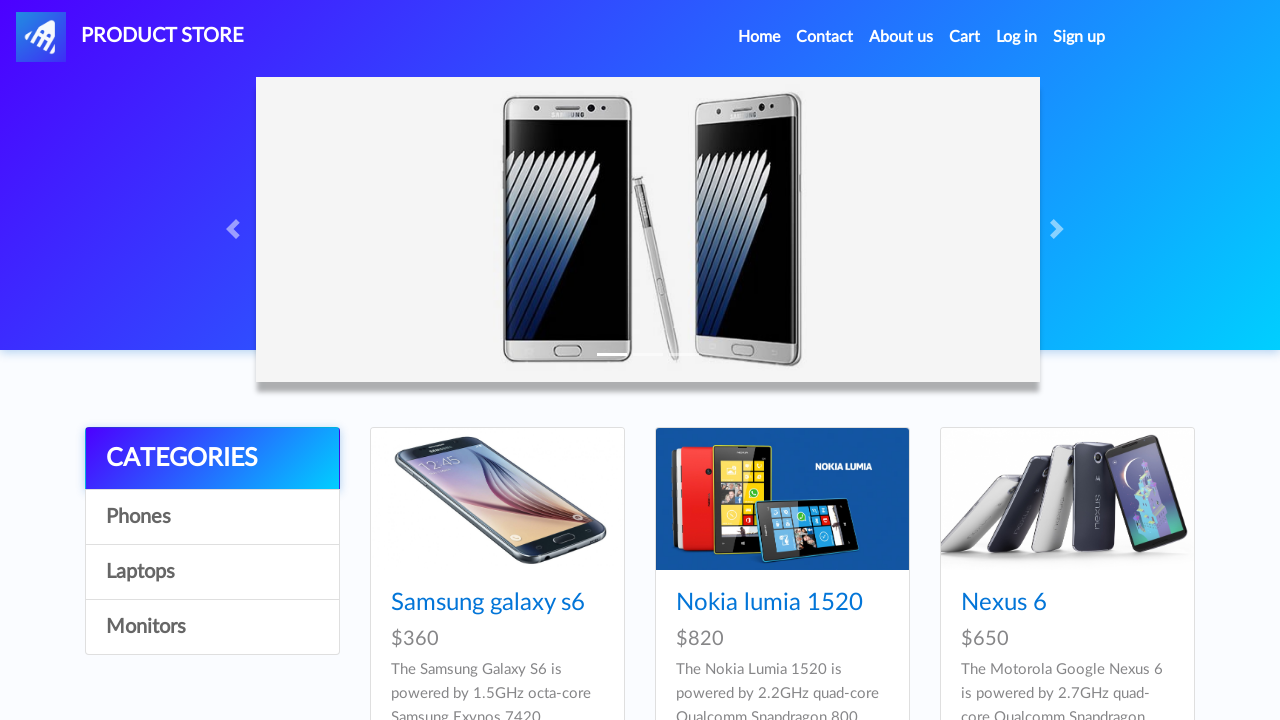

Retrieved first phone name: Samsung galaxy s6
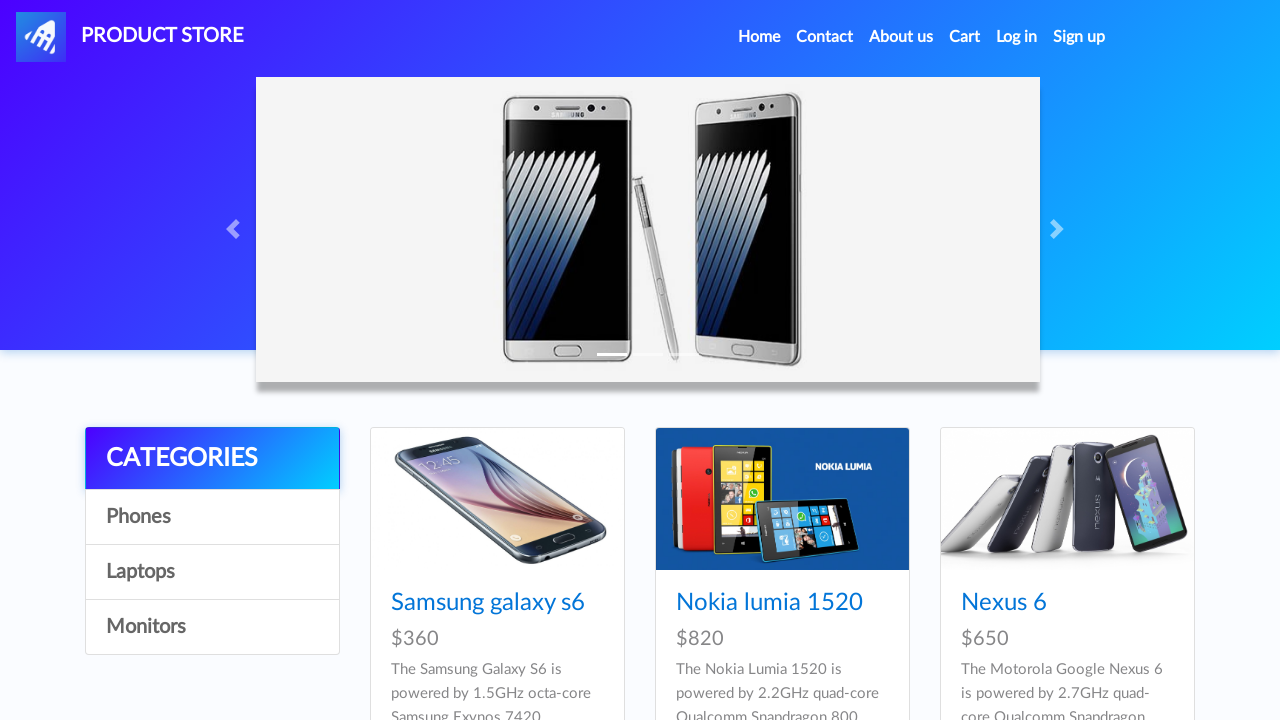

Clicked on Laptops category at (212, 572) on a:has-text('Laptops')
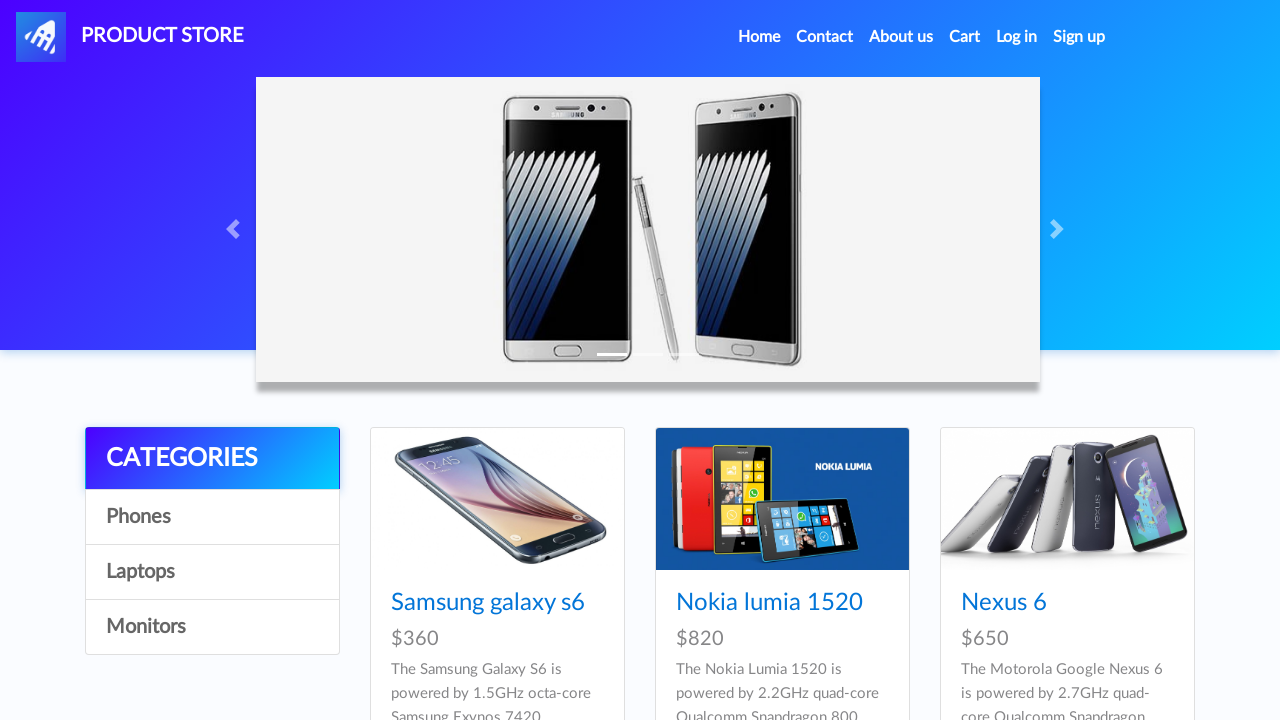

Waited 1000ms for products to update
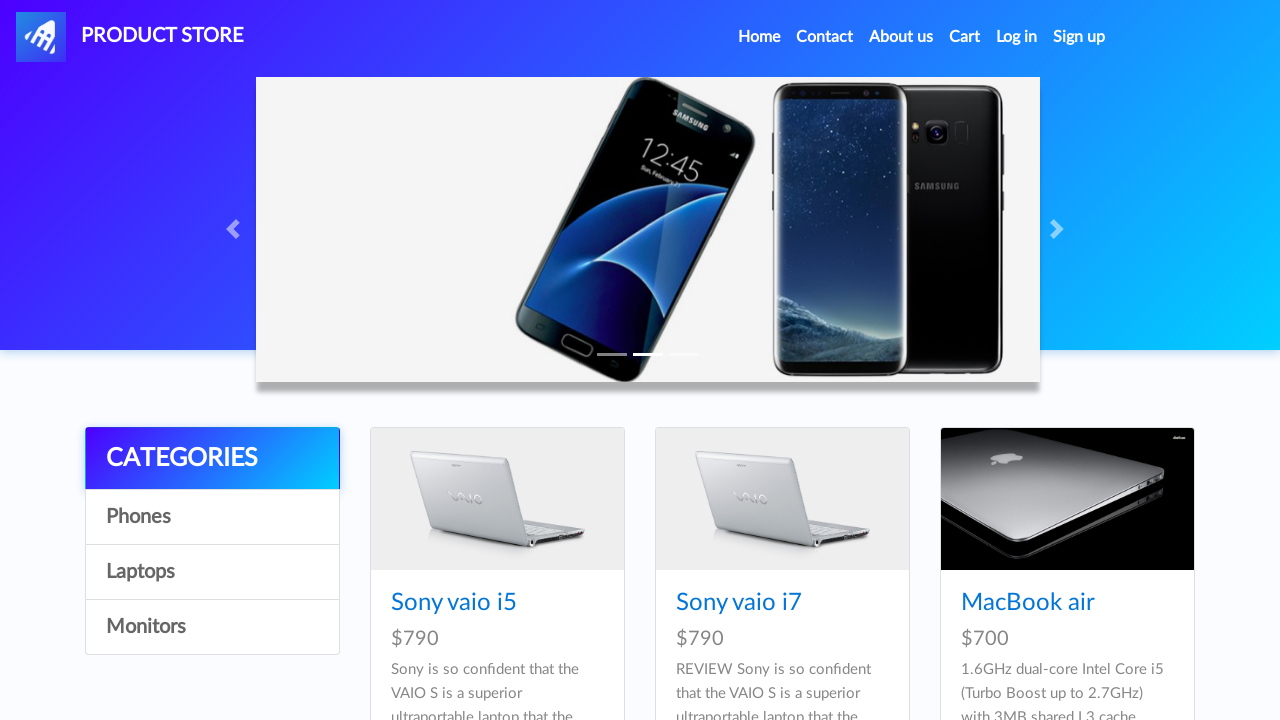

First laptop product element loaded
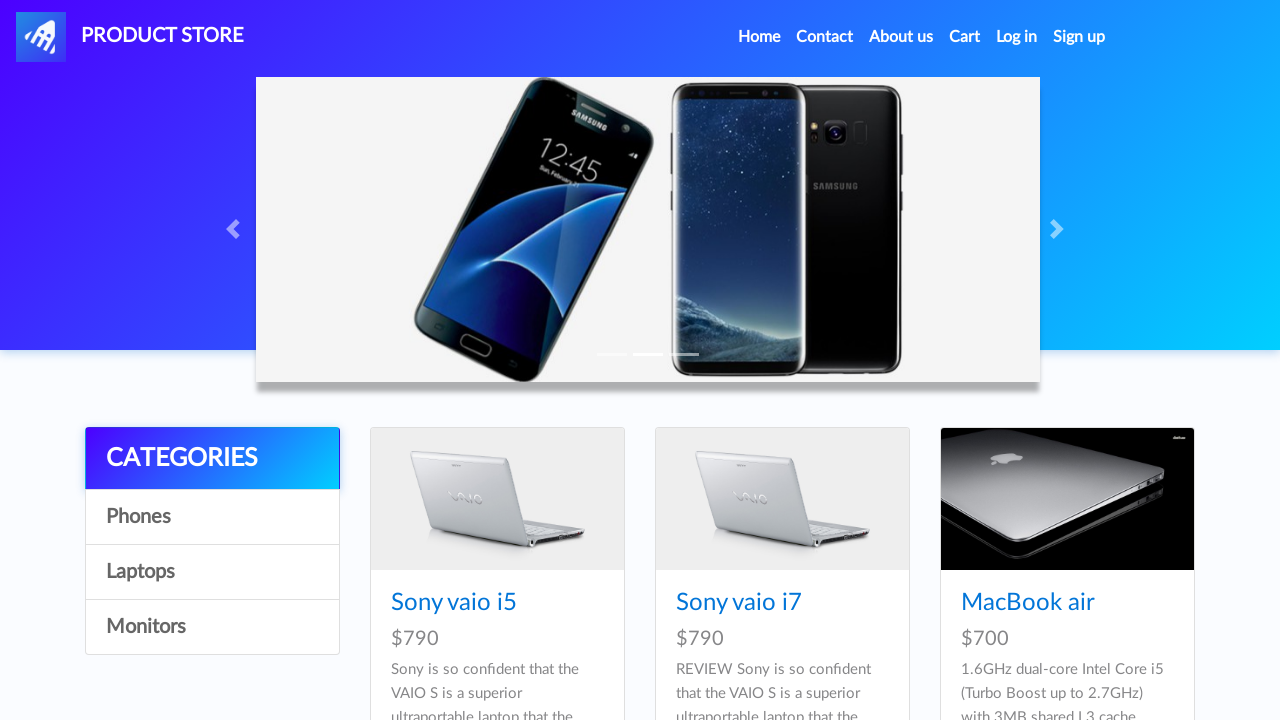

Retrieved first laptop name: Sony vaio i5
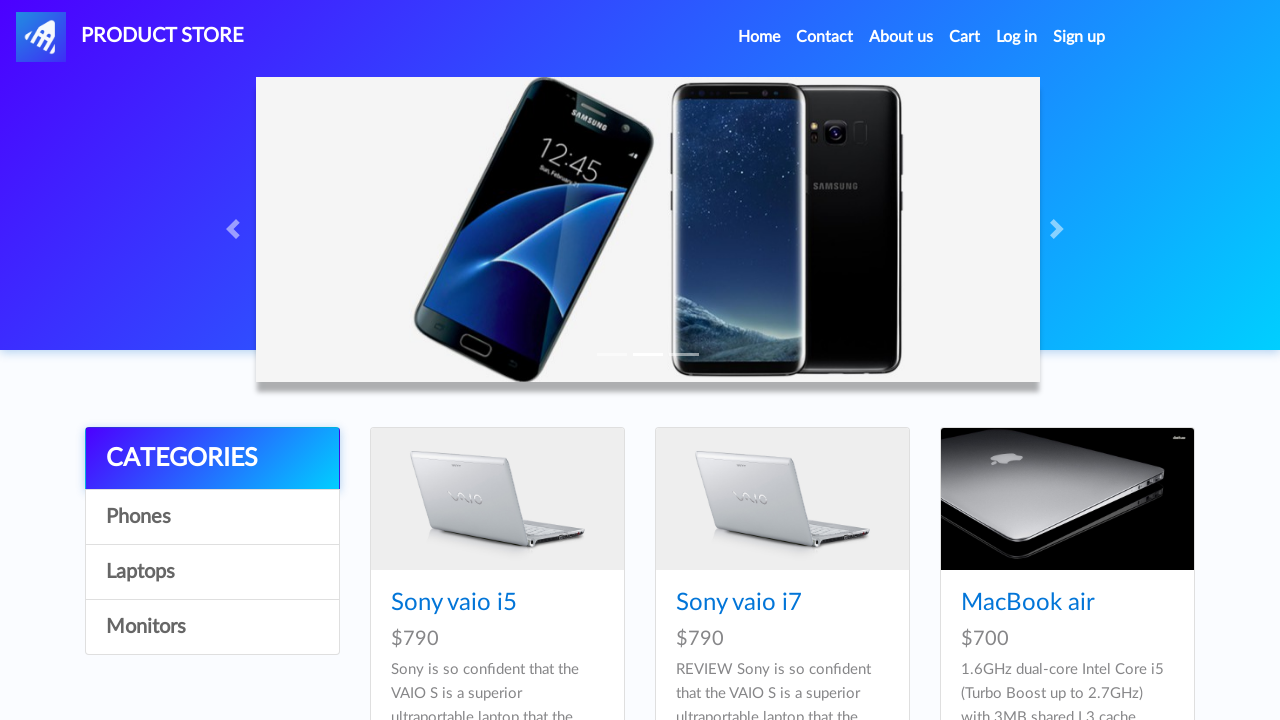

Clicked on Monitors category at (212, 627) on a:has-text('Monitors')
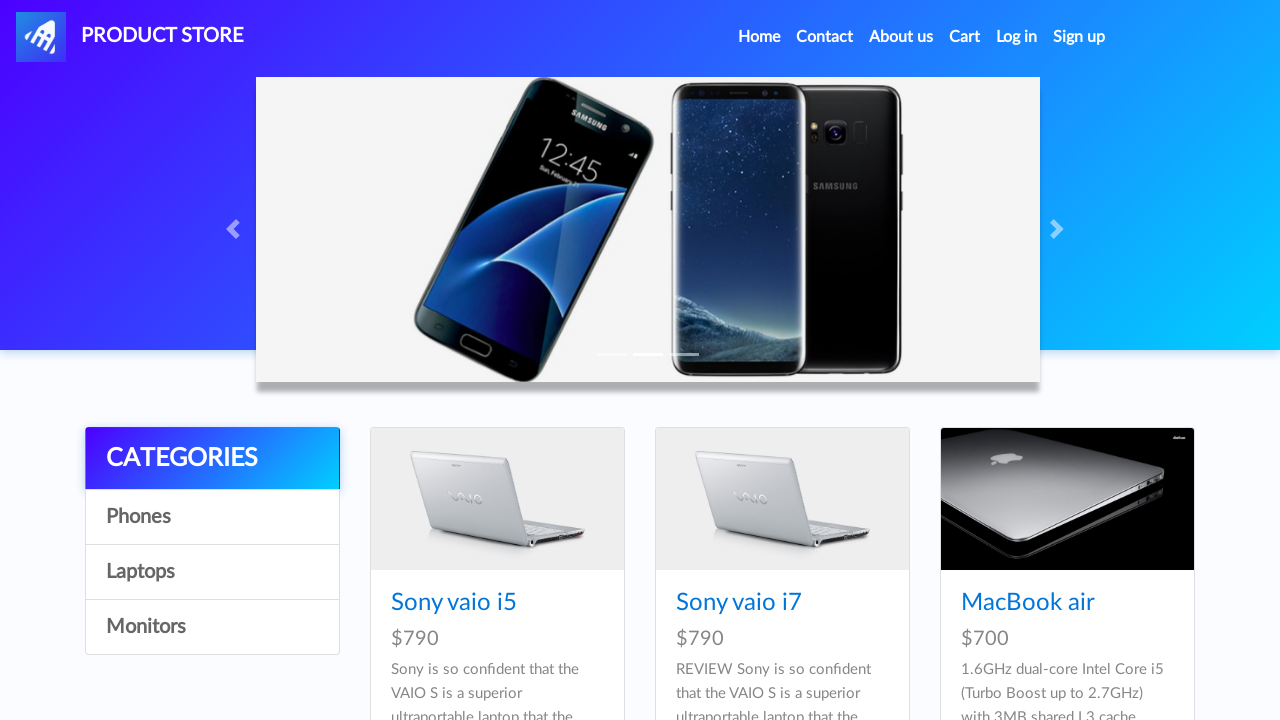

Waited 1000ms for products to update
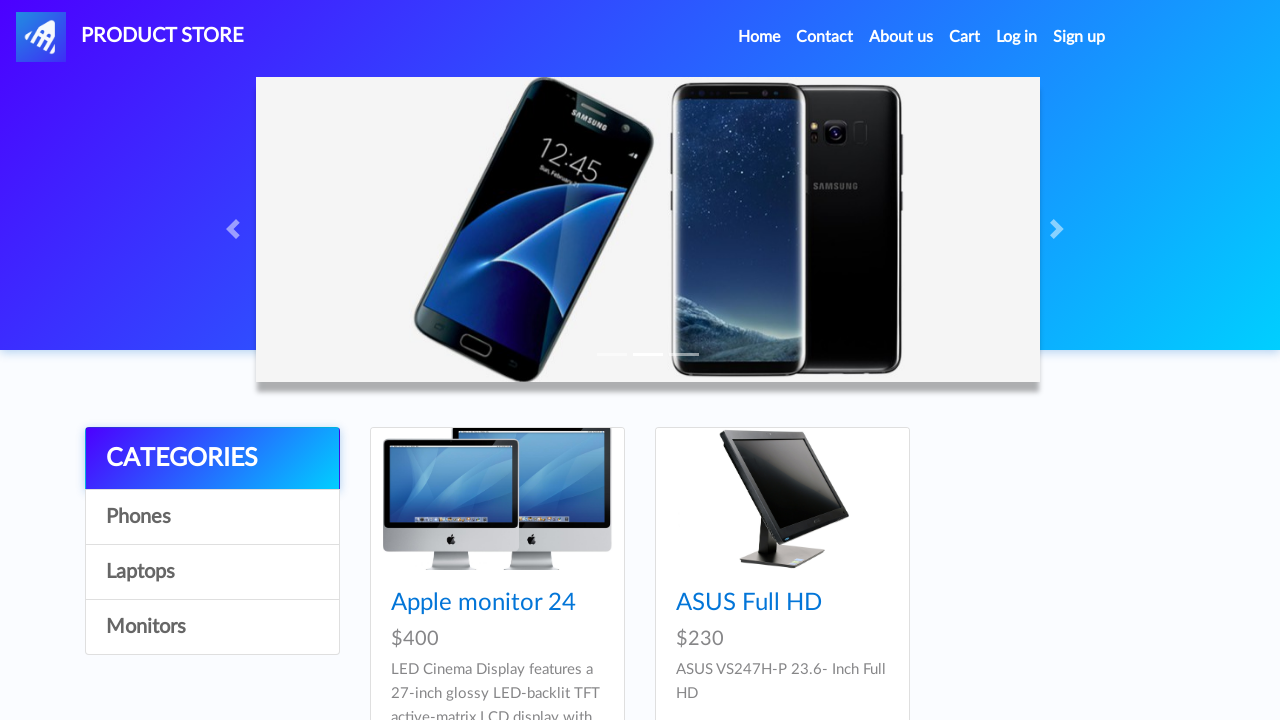

First monitor product element loaded
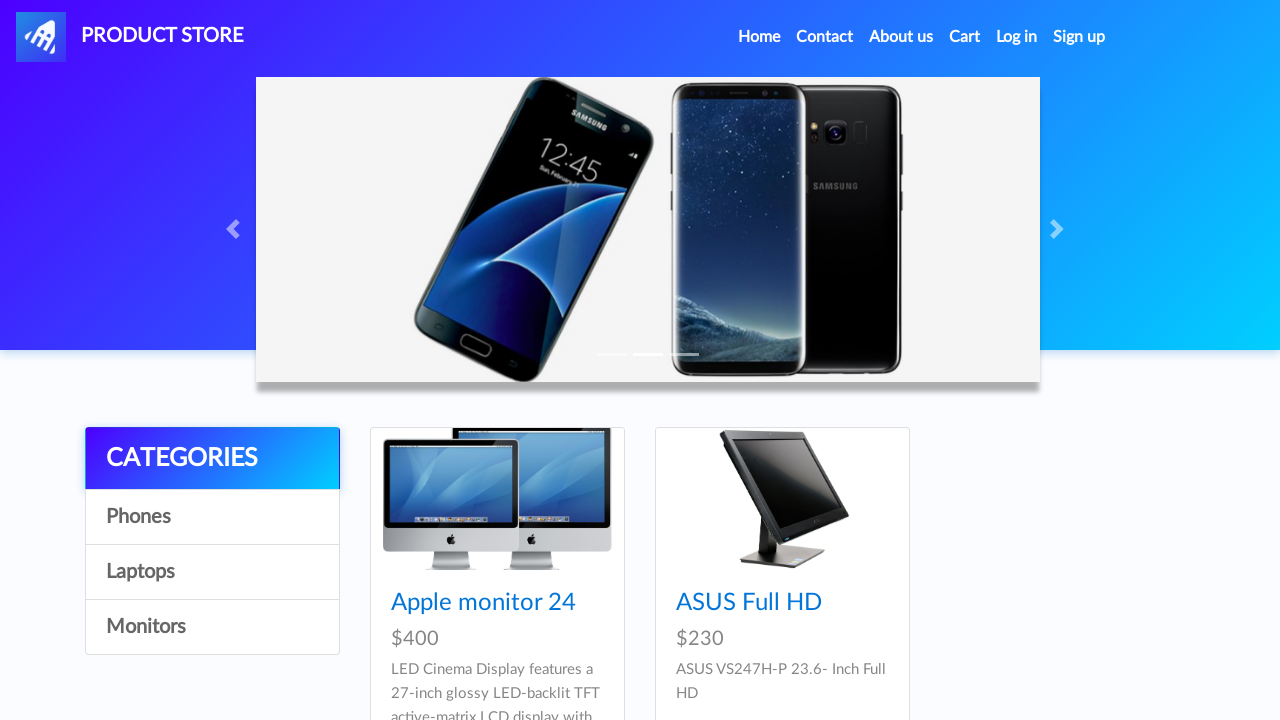

Retrieved first monitor name: Apple monitor 24
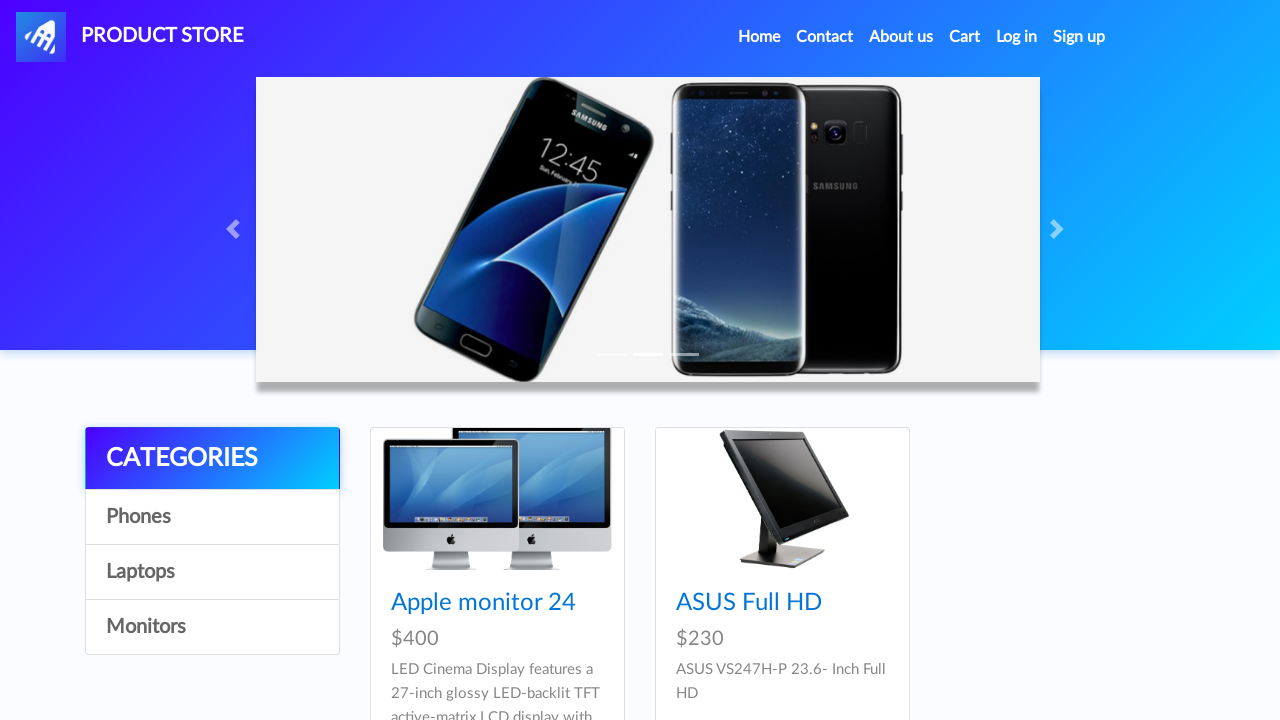

Verified first phone is Samsung Galaxy S6
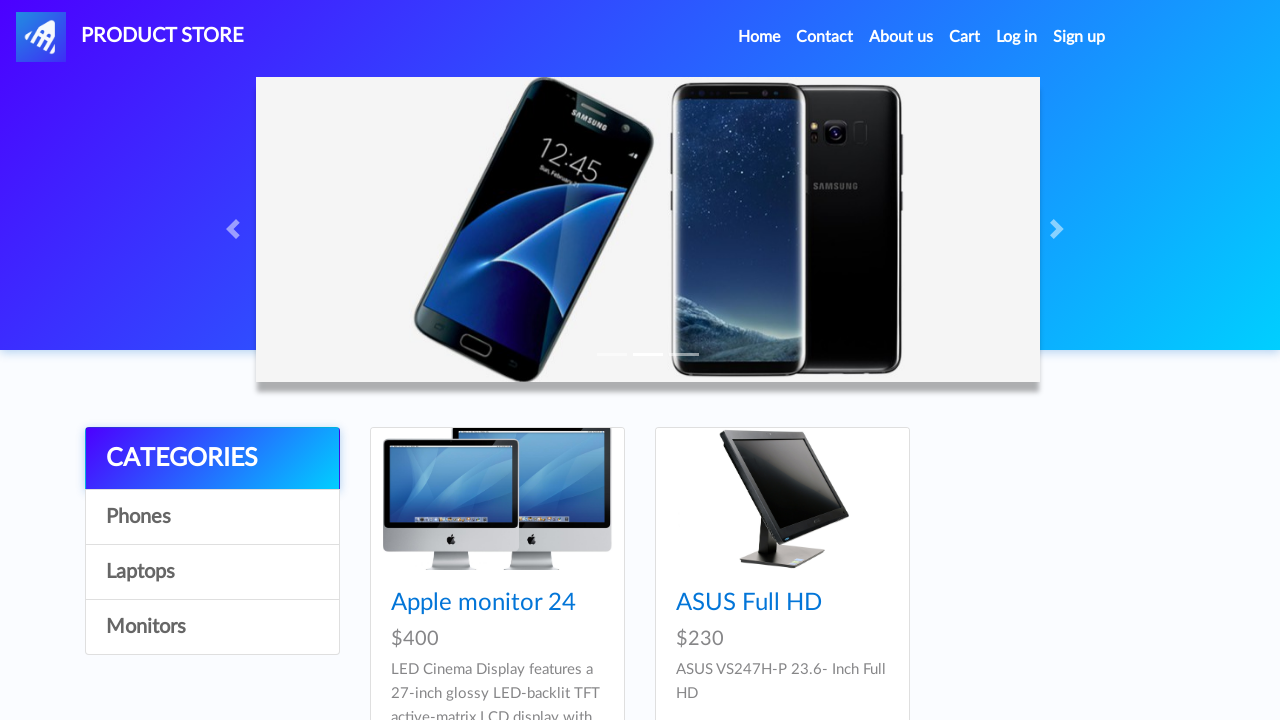

Verified first laptop is Sony Vaio I5
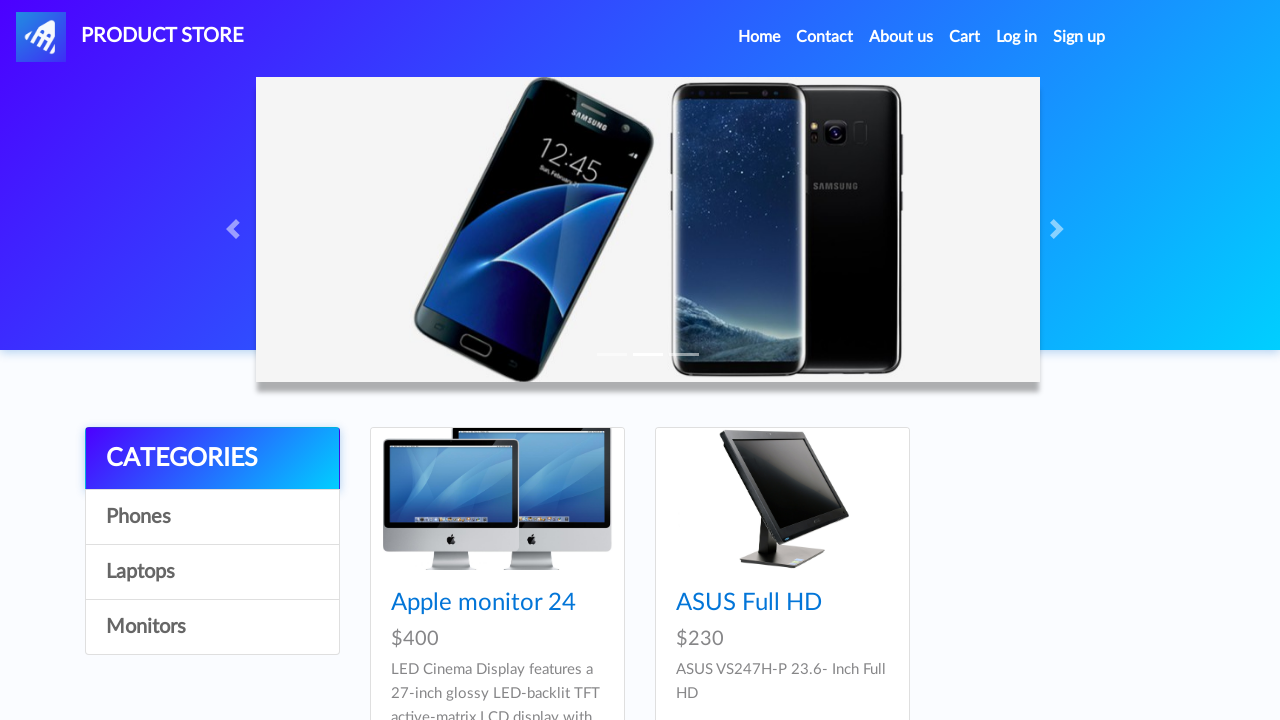

Verified first monitor is Apple Monitor 24
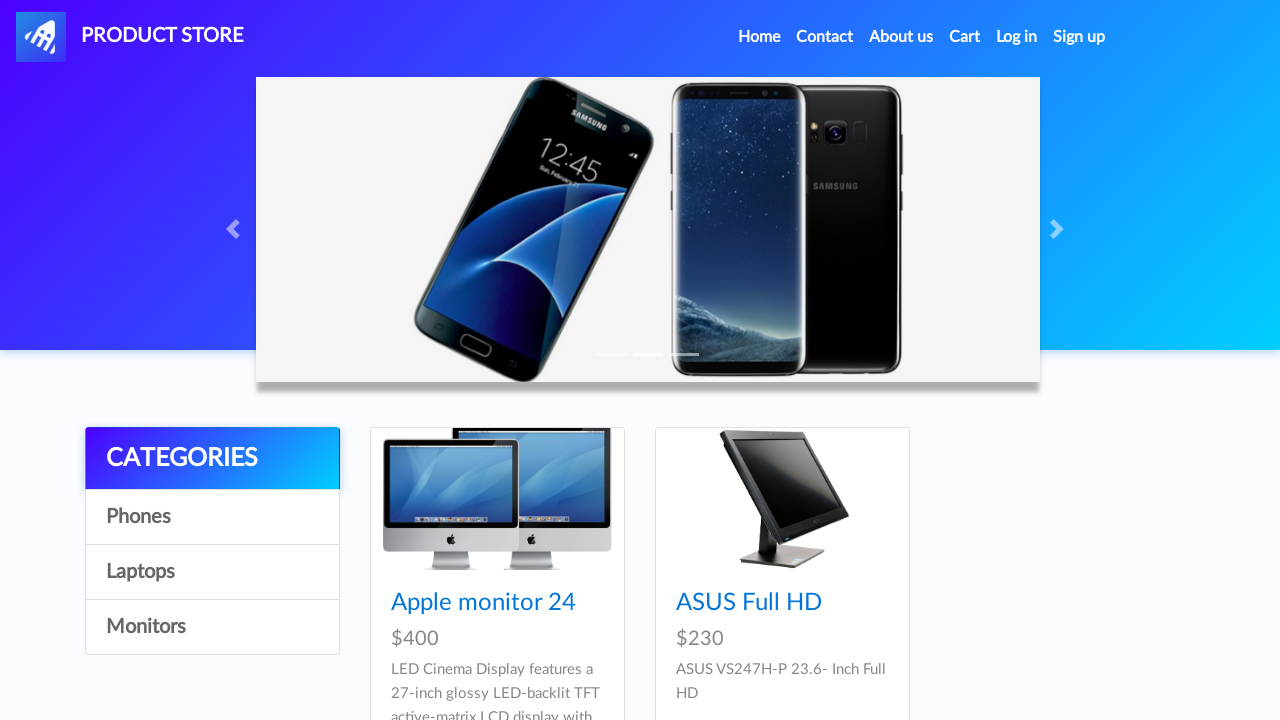

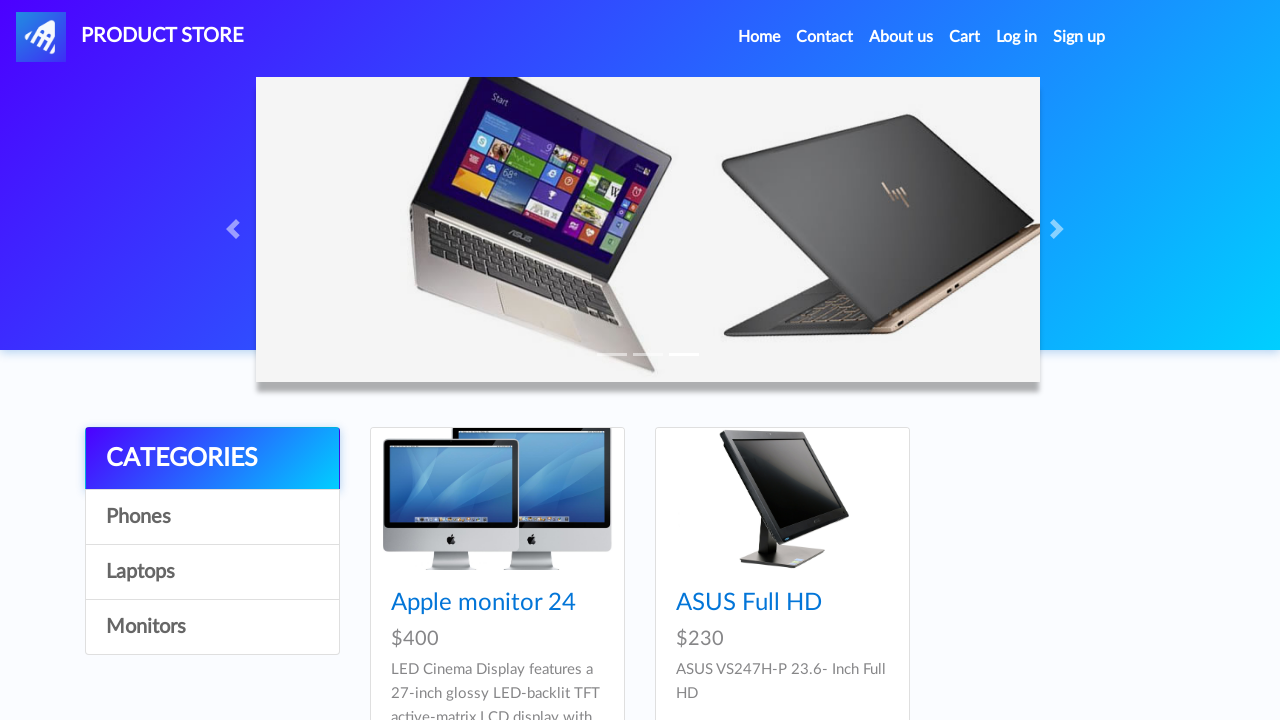